Demonstrates WebElement methods by filling a text box with a name, clearing it, and filling it again on the DemoQA text box practice page.

Starting URL: https://demoqa.com/text-box

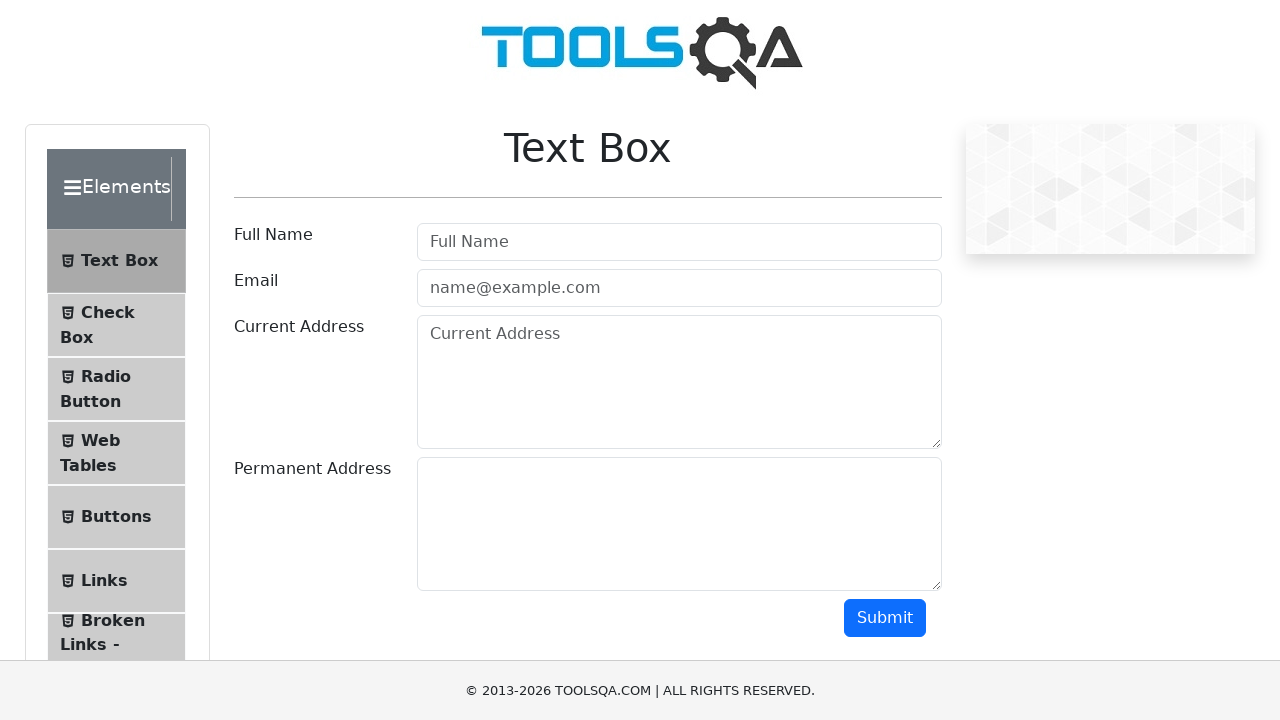

Filled full name field with 'John Wick' on #userName
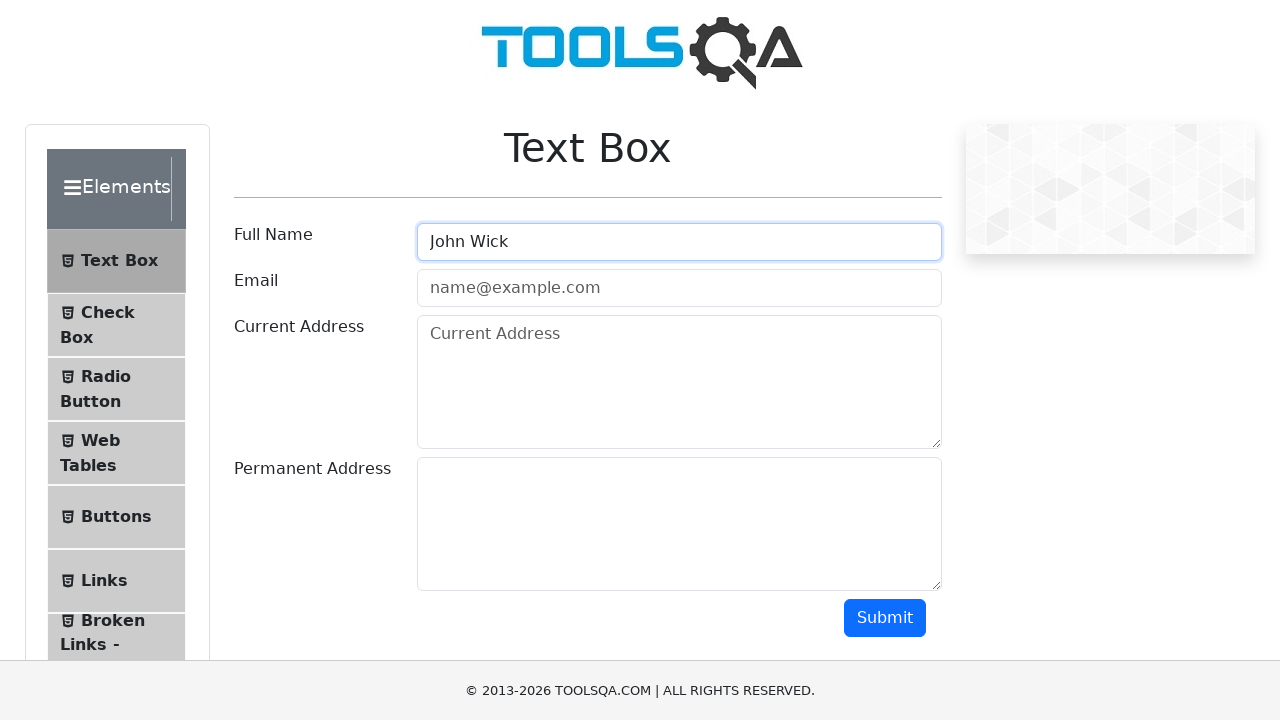

Cleared the full name field on #userName
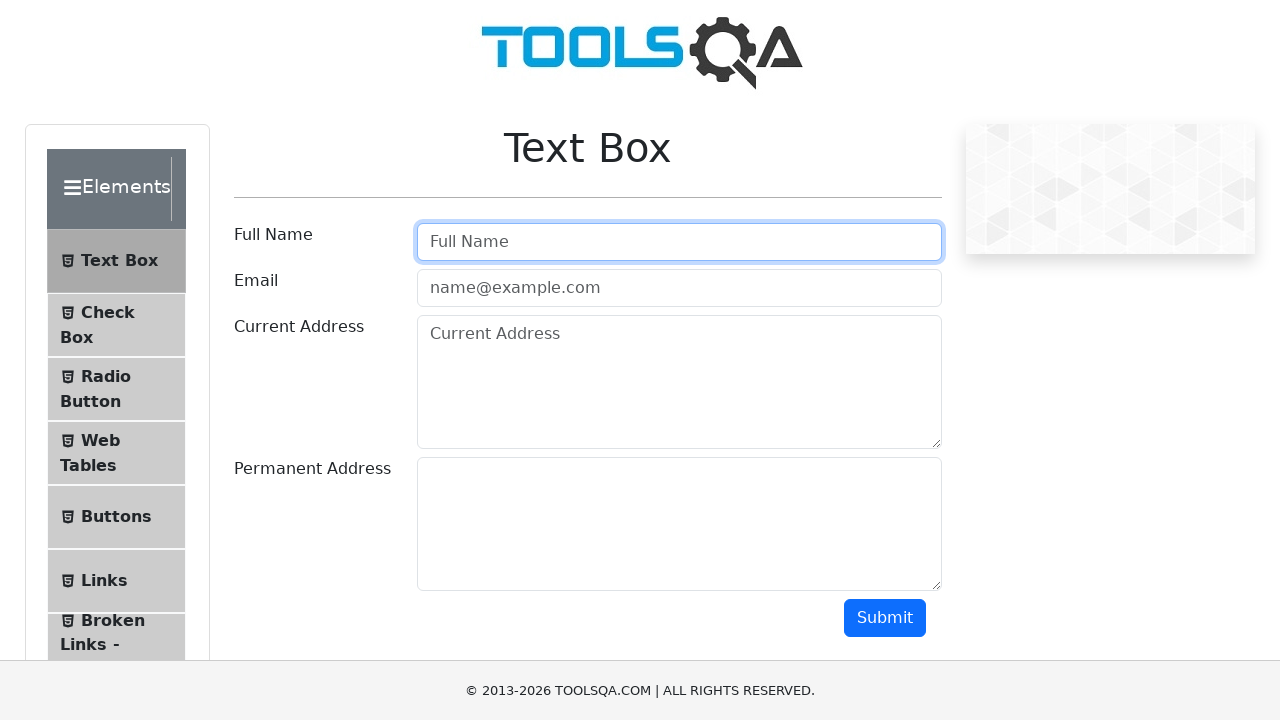

Filled full name field again with 'John Wick' on #userName
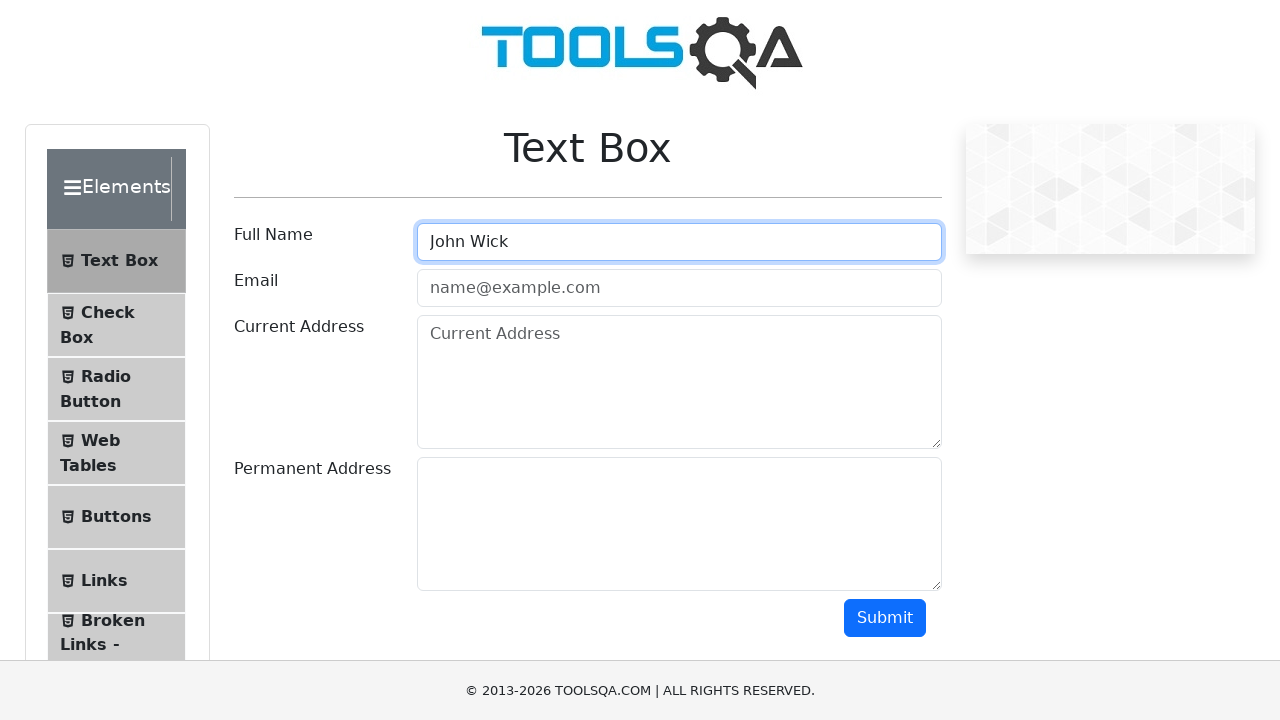

Verified full name field value is 'None'
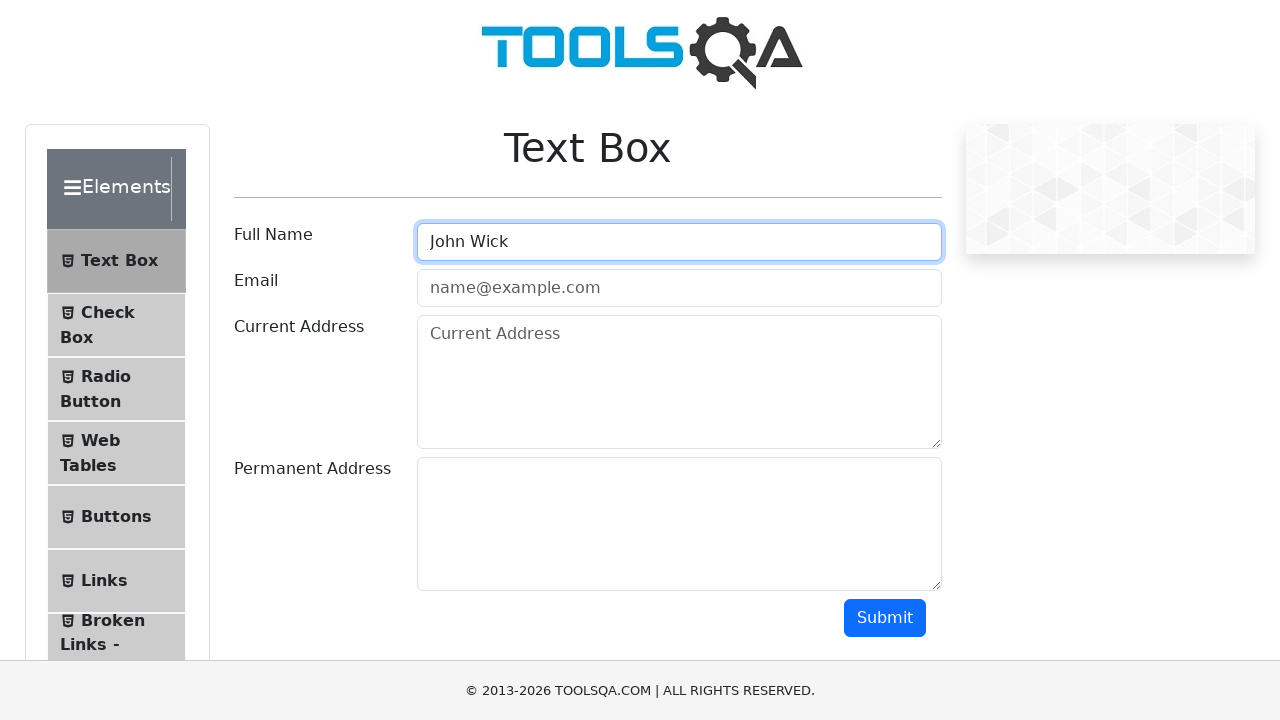

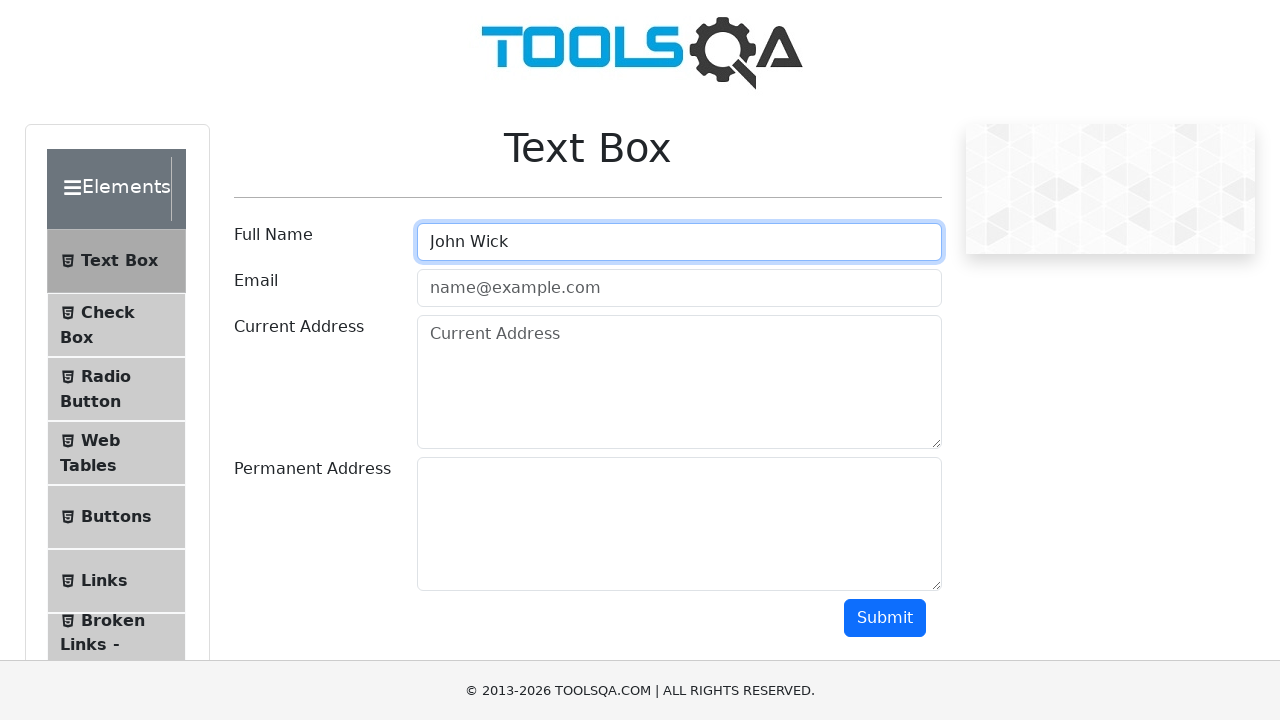